Clicks on a centered element to open a scrollable modal dialog and verifies the modal content is displayed

Starting URL: https://applitools.github.io/demo/TestPages/FramesTestPage/

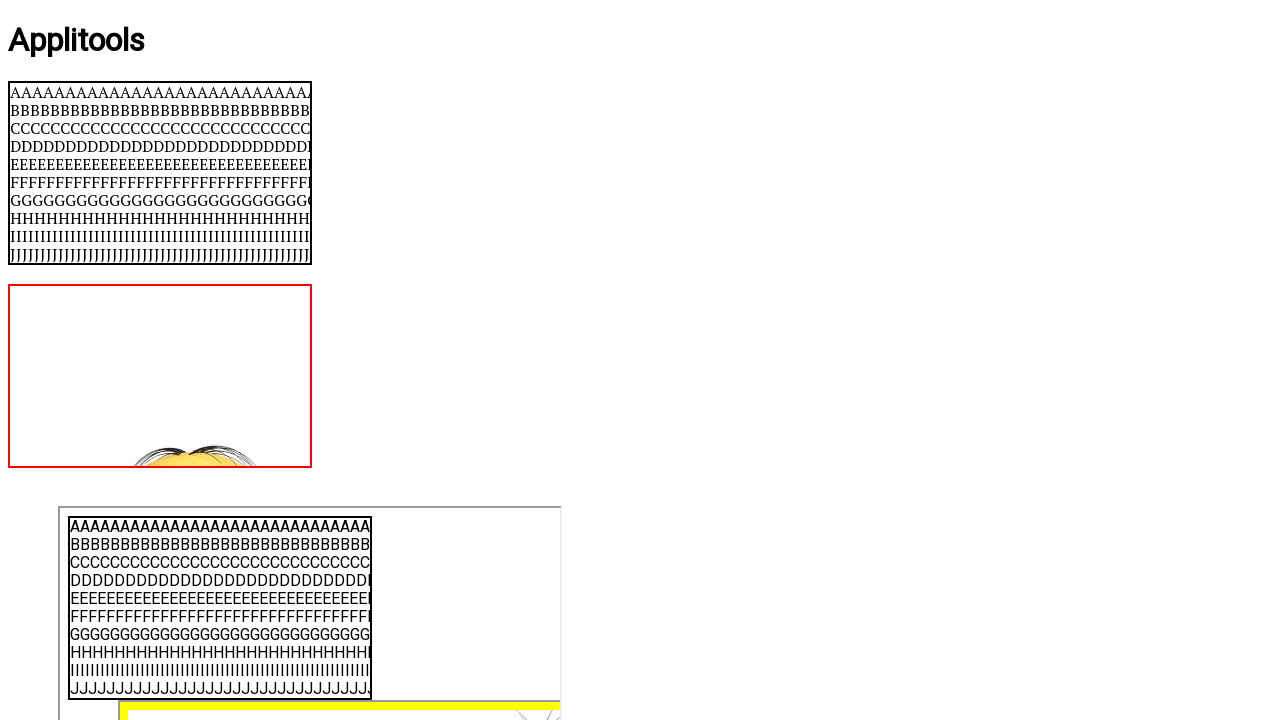

Clicked on centered element to open scrollable modal dialog at (640, 361) on #centered
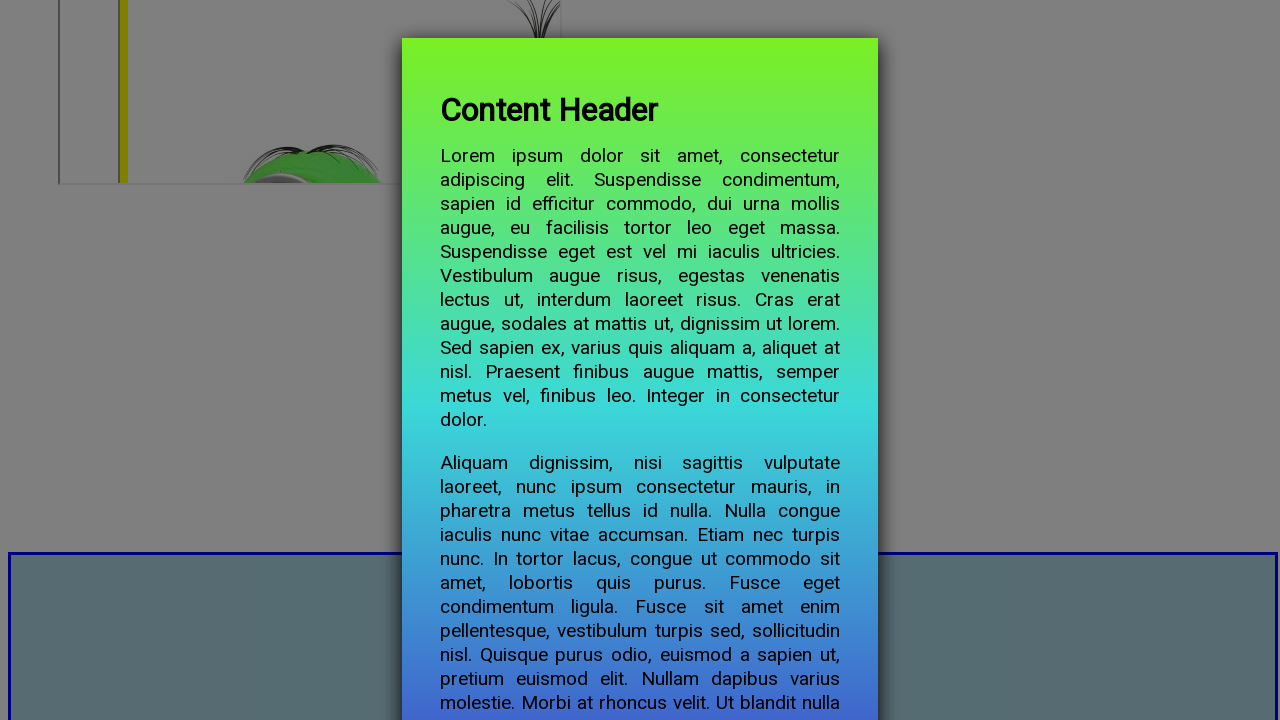

Modal content is now visible and loaded
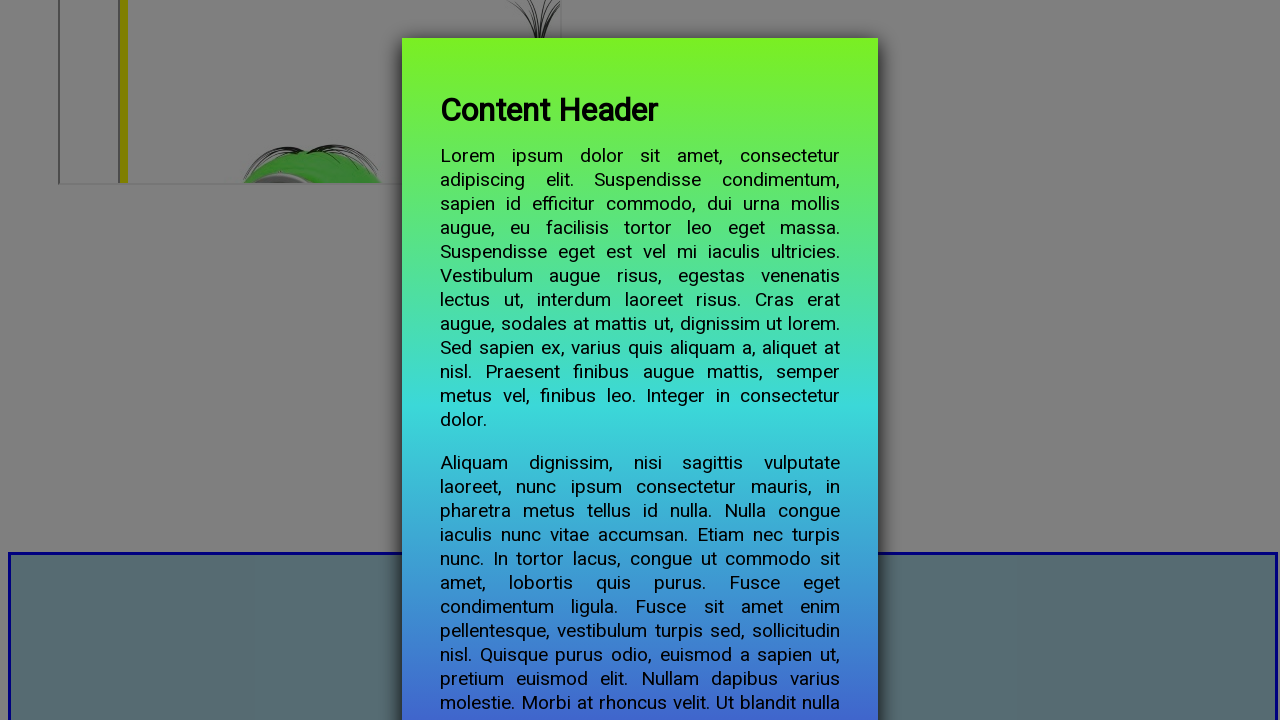

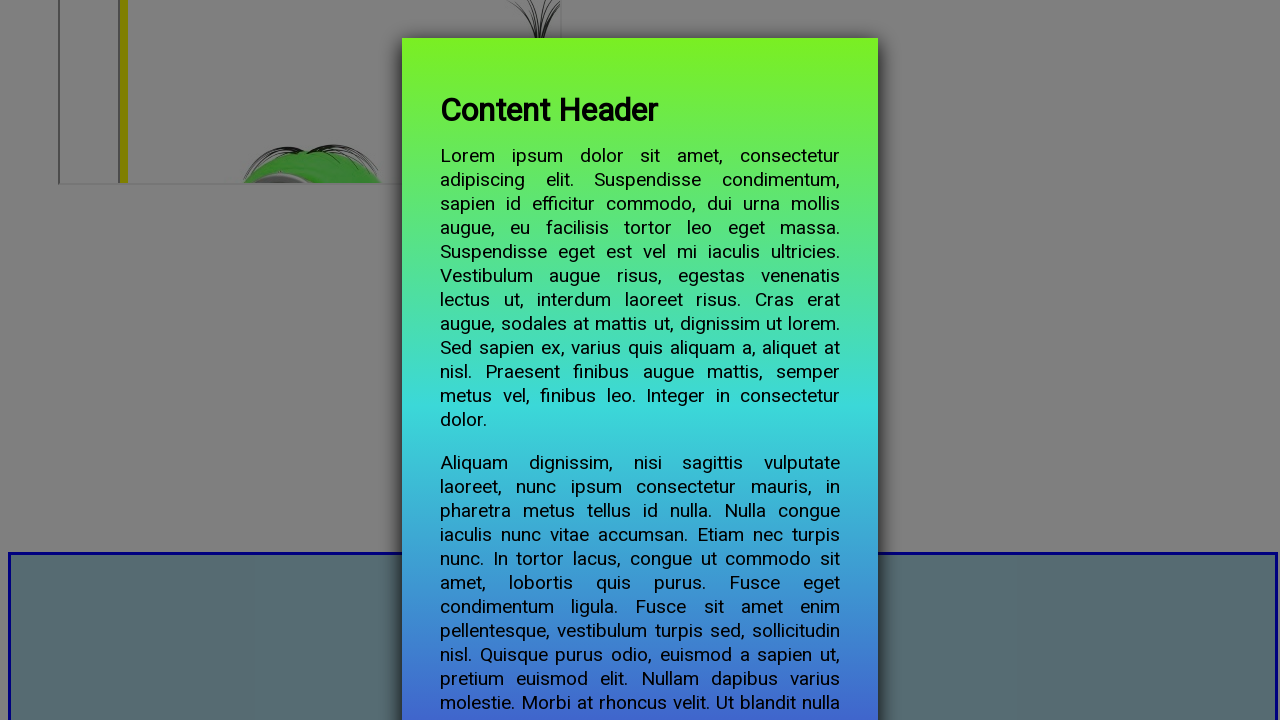